Tests flight booking dropdown functionality by selecting origin and destination cities using parent-child locators

Starting URL: https://rahulshettyacademy.com/dropdownsPractise/

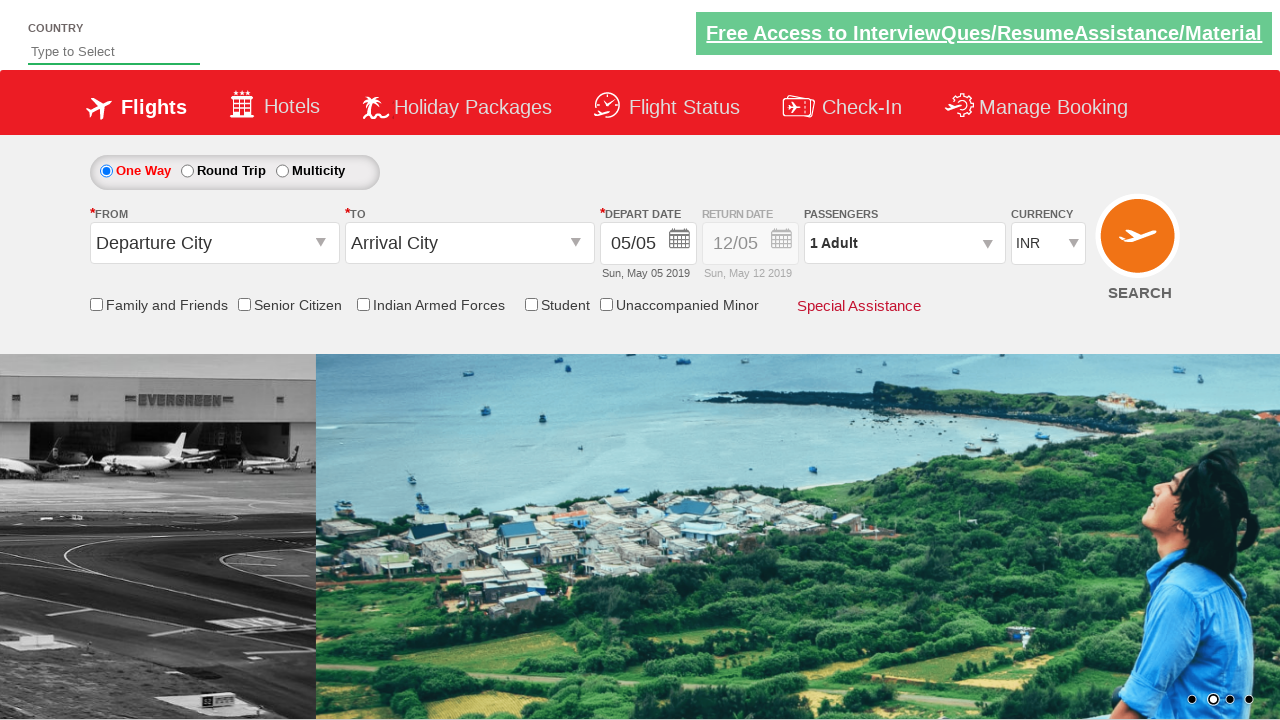

Clicked origin station dropdown at (214, 243) on #ctl00_mainContent_ddl_originStation1_CTXT
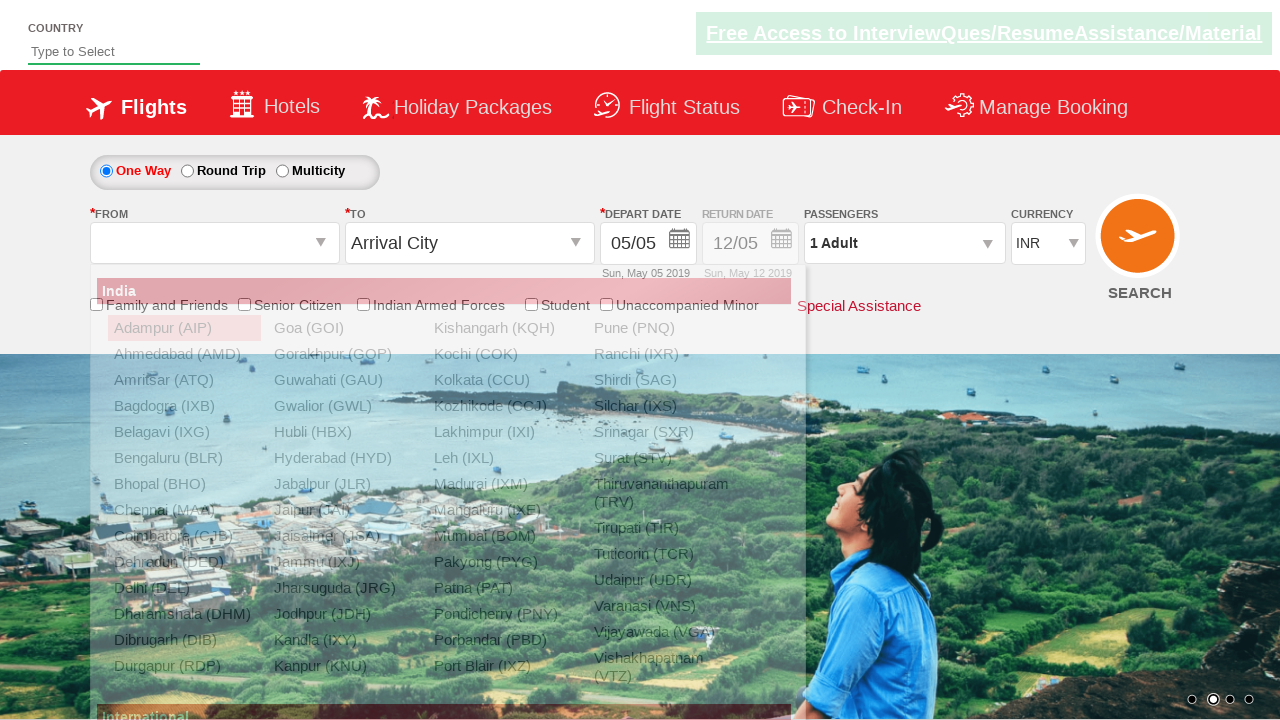

Selected Bangalore (BLR) as origin city at (184, 458) on a[value='BLR']
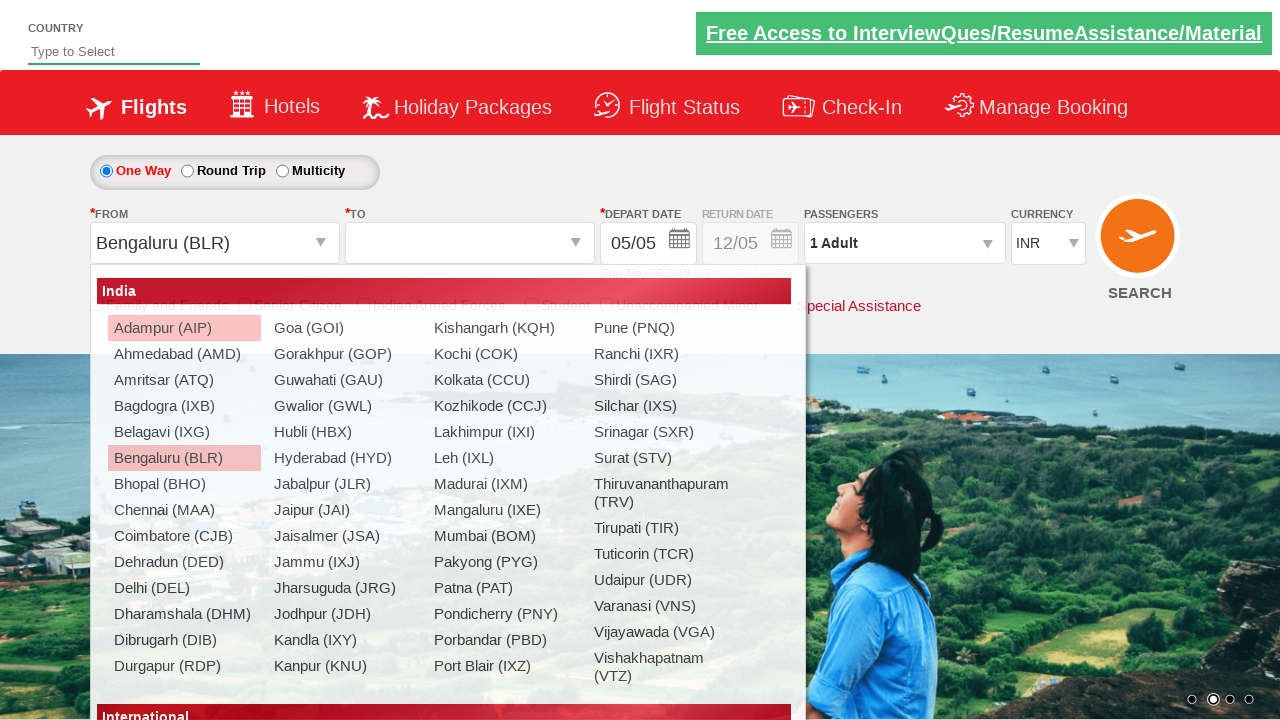

Waited for destination dropdown to be ready
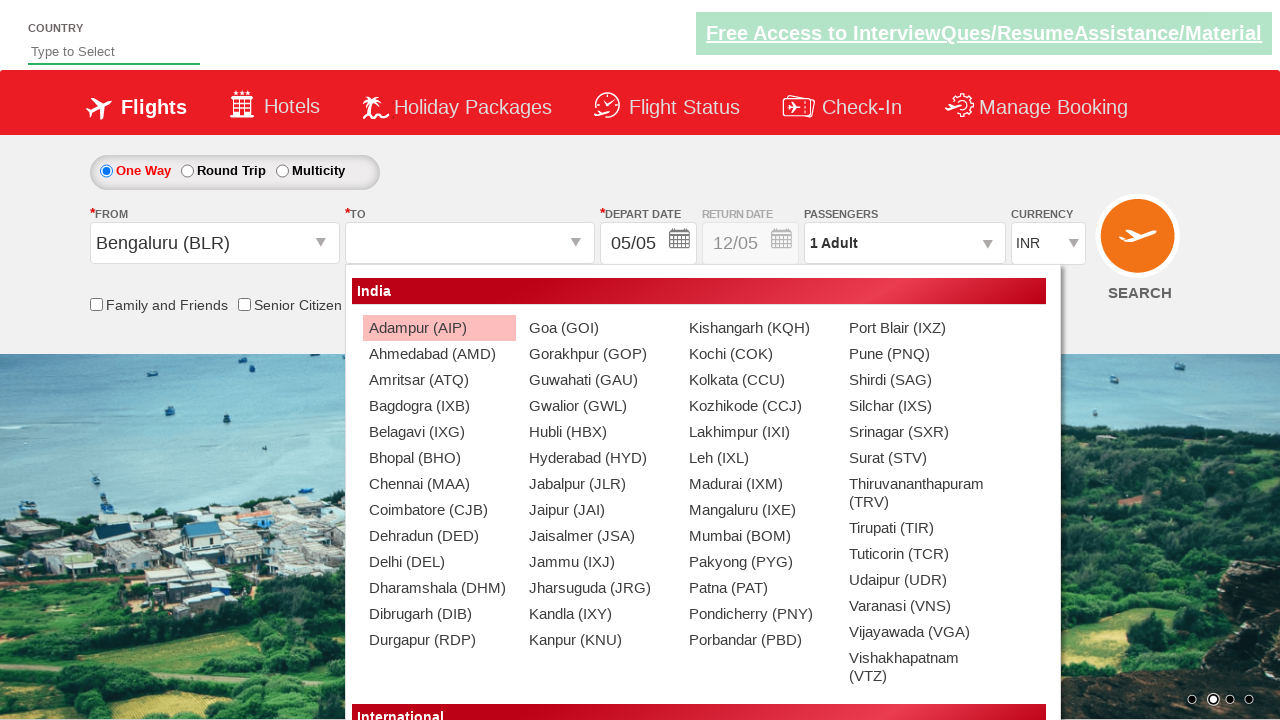

Selected Chennai (MAA) as destination city using parent-child locator at (439, 484) on div#glsctl00_mainContent_ddl_destinationStation1_CTNR a[value='MAA']
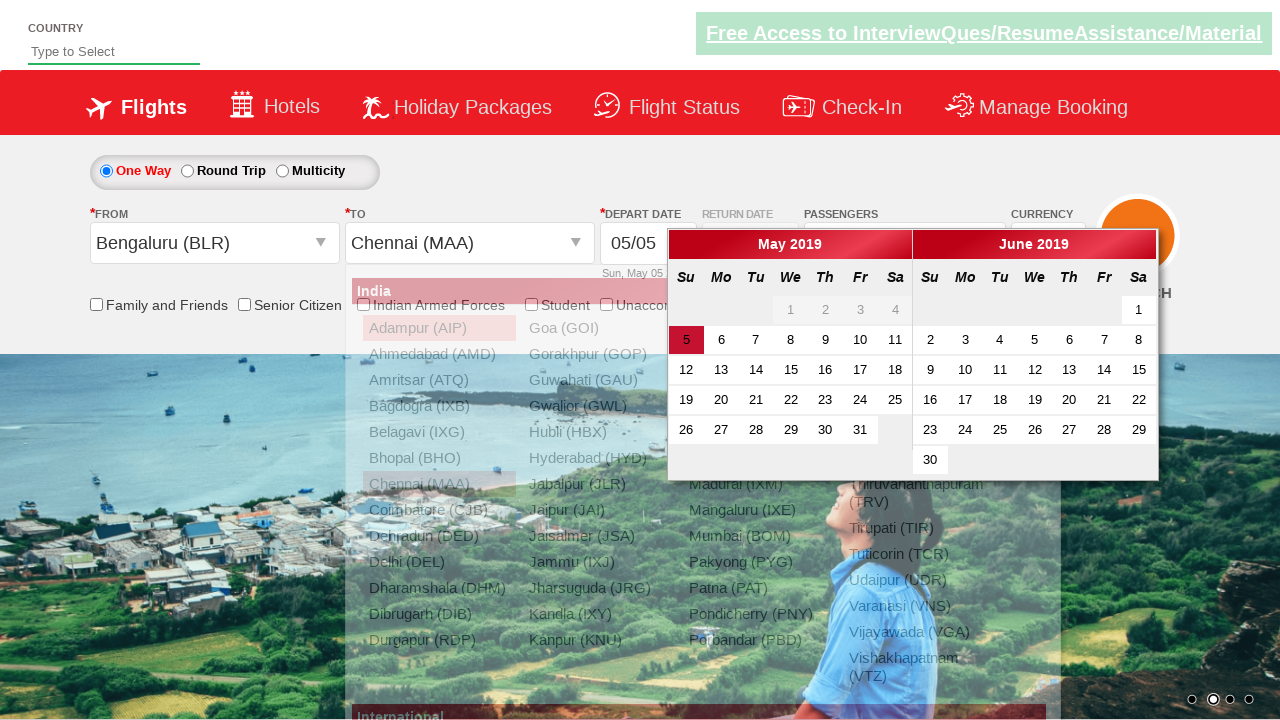

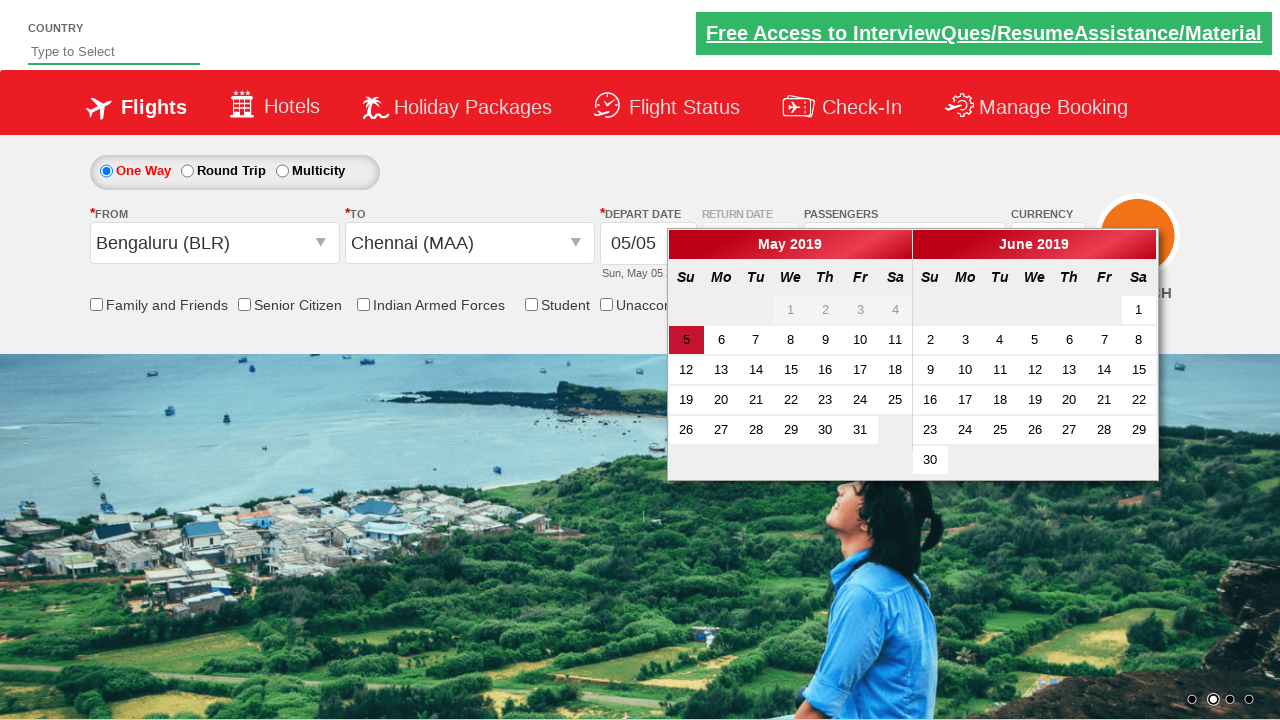